Tests JavaScript confirm dialog handling by triggering alerts and accepting/dismissing them

Starting URL: https://v1.training-support.net/selenium/javascript-alerts

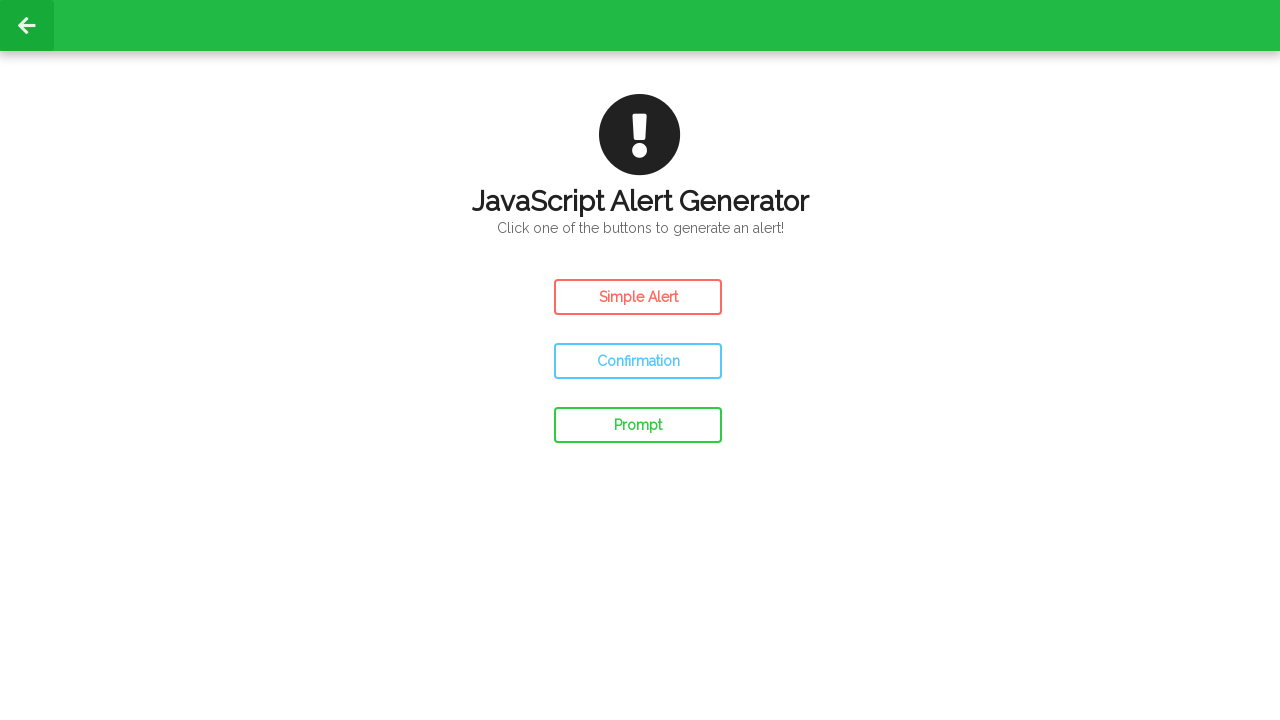

Clicked the confirm button to trigger first alert at (638, 361) on xpath=//*[@id="confirm"]
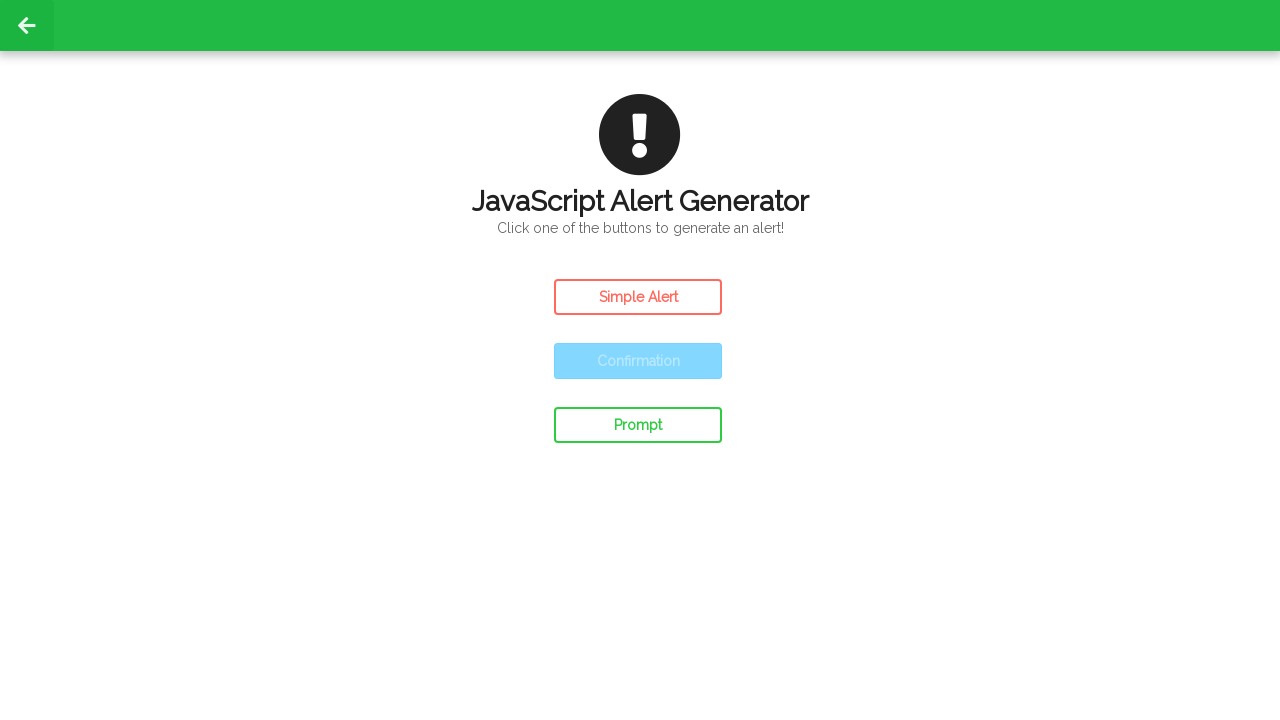

Set up dialog handler to accept the first confirm dialog
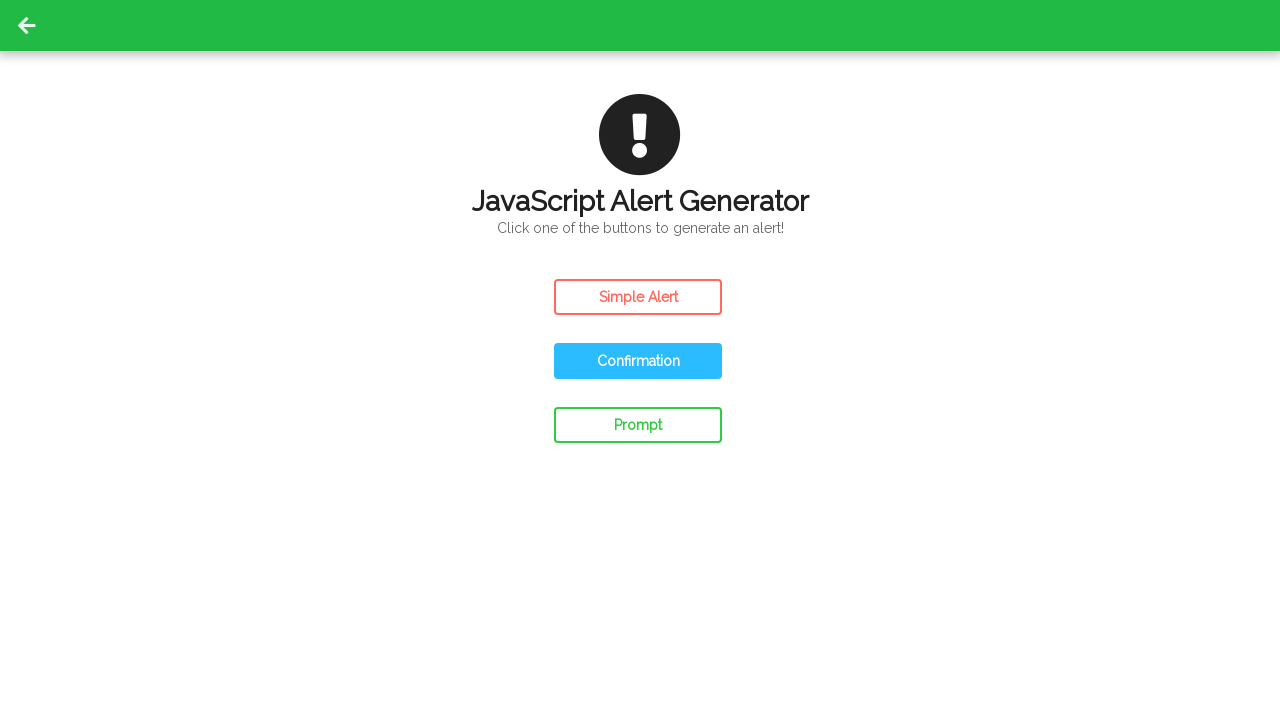

Waited 500ms to ensure first dialog was handled
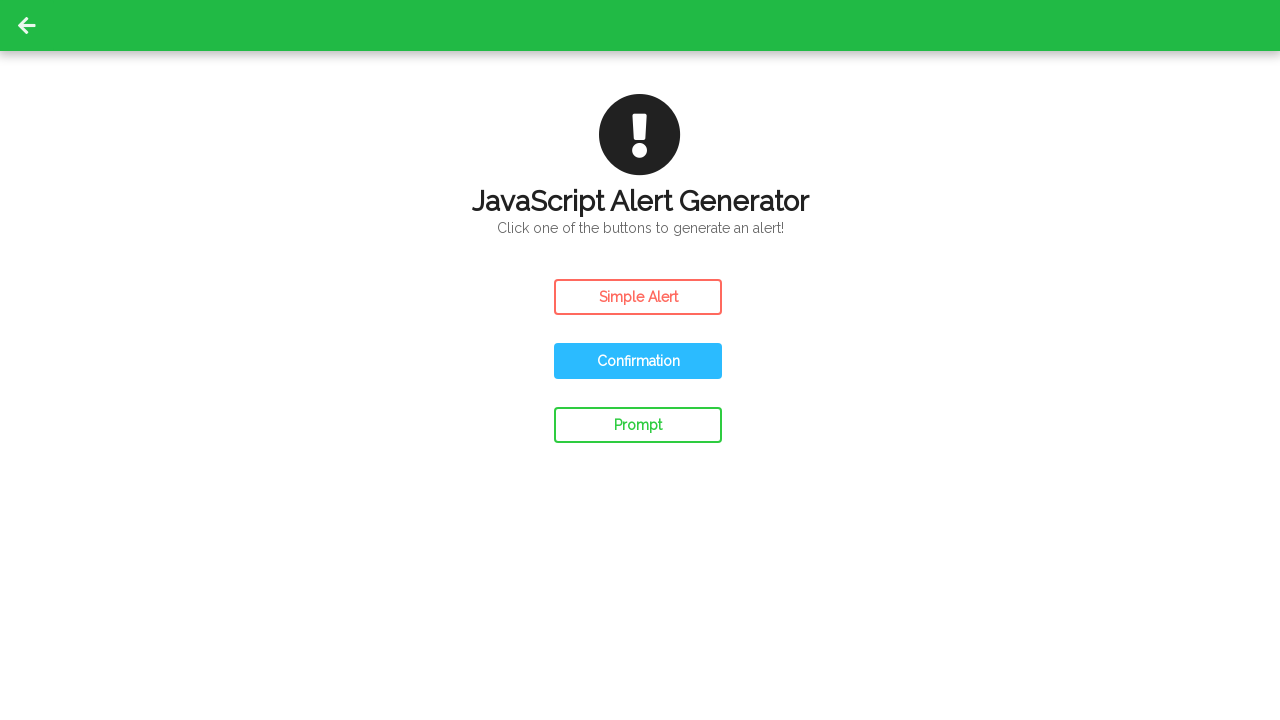

Clicked the confirm button again to trigger second alert at (638, 361) on xpath=//*[@id="confirm"]
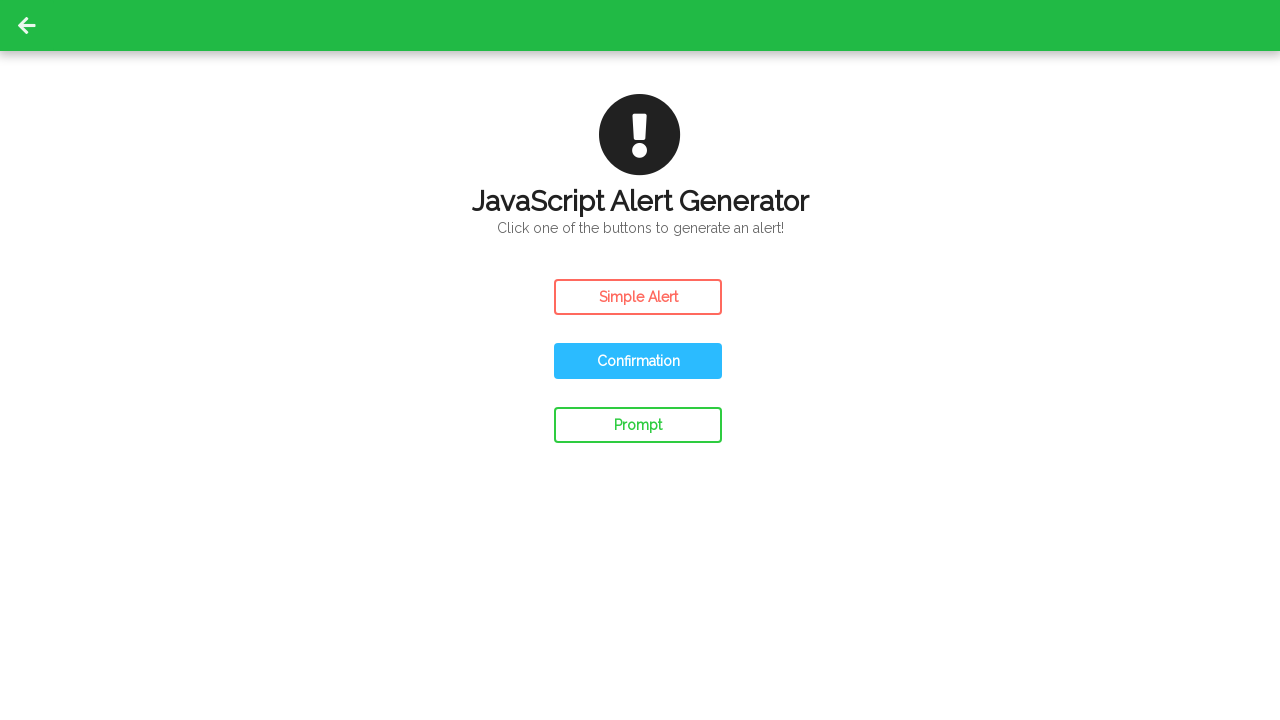

Set up dialog handler to dismiss the second confirm dialog
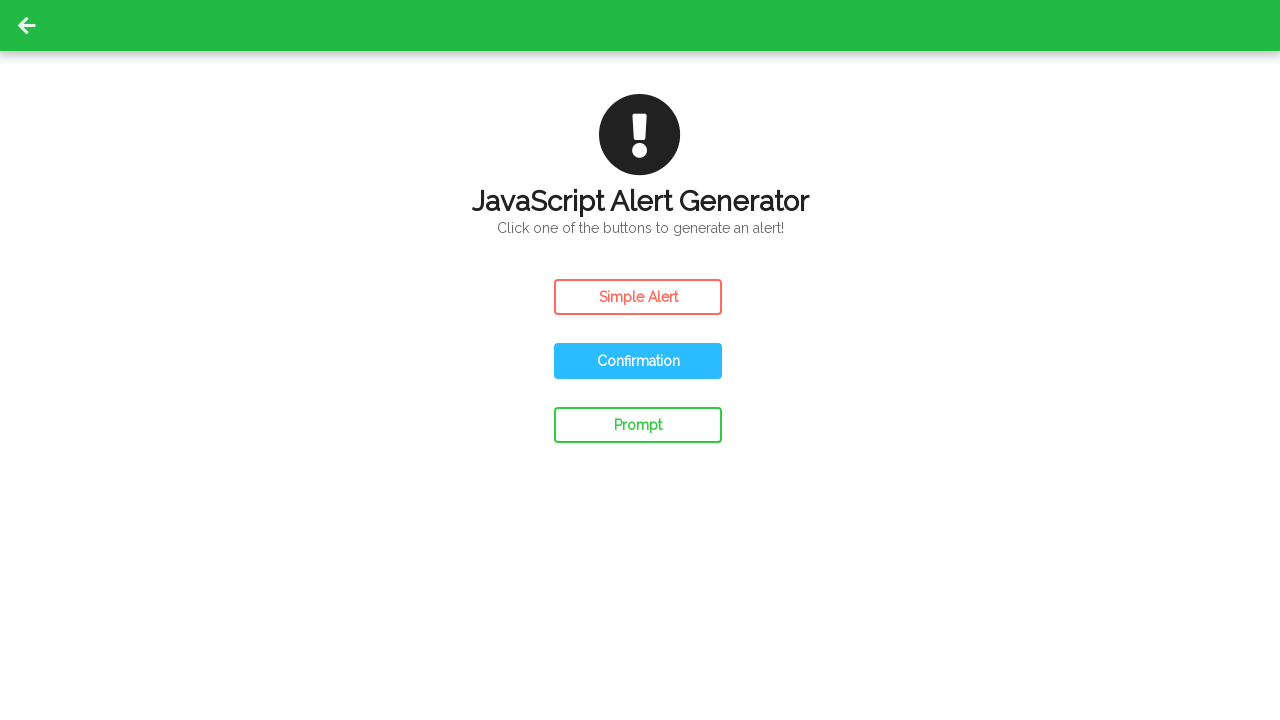

Waited 500ms to ensure second dialog was handled
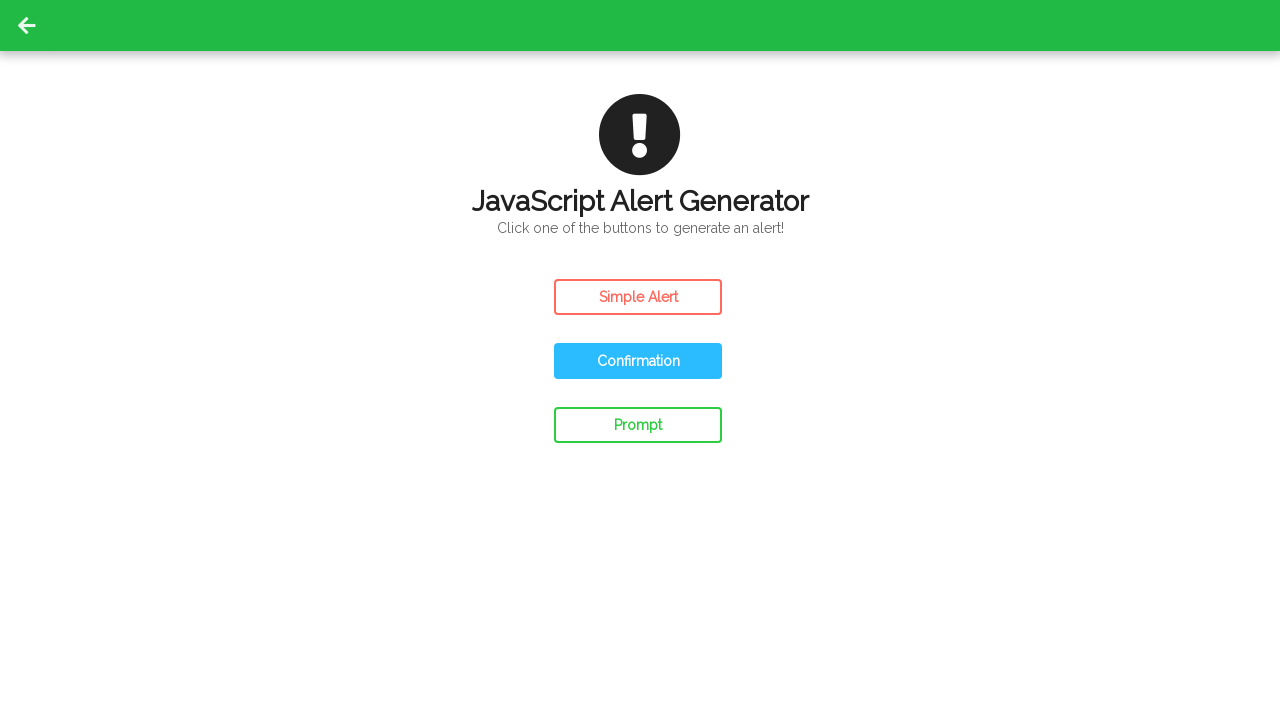

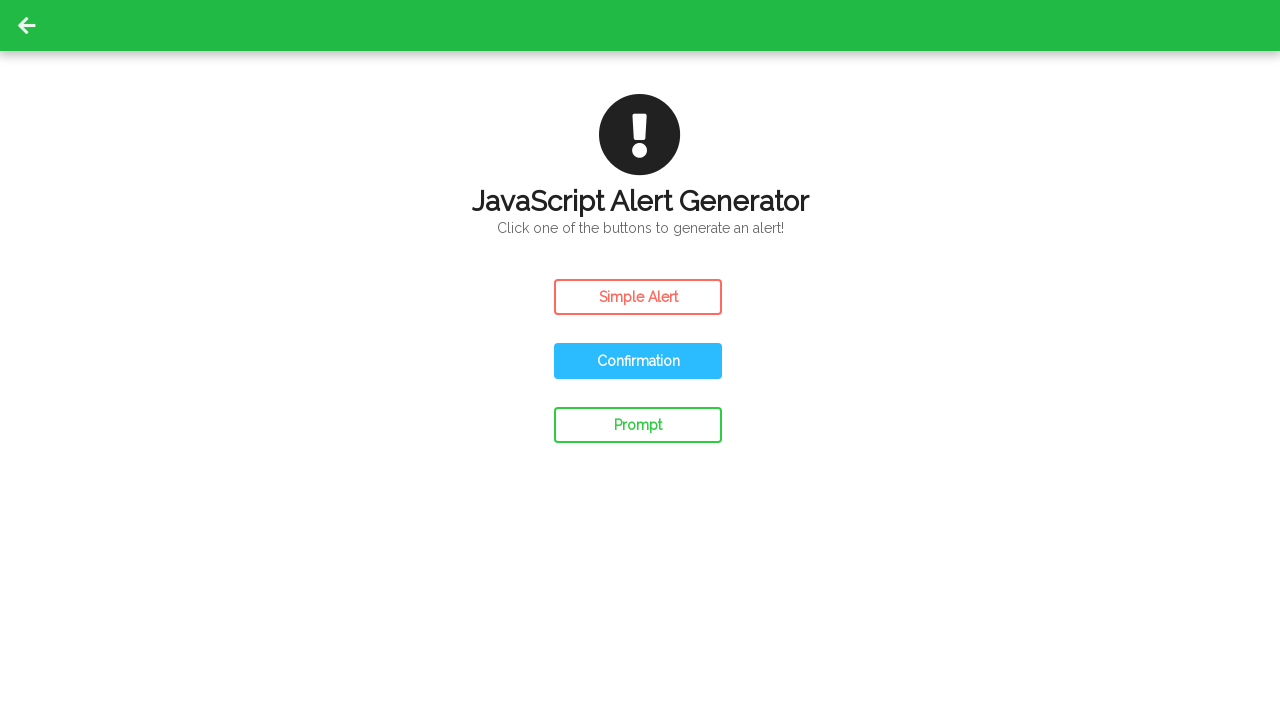